Tests navigation to news page on livelib.ru by clicking on a header element and verifying the news page title

Starting URL: https://www.livelib.ru/news/post/118924-derzhim-v-kurse-tekuschij-status-rabot-i-problemy-na-sajte

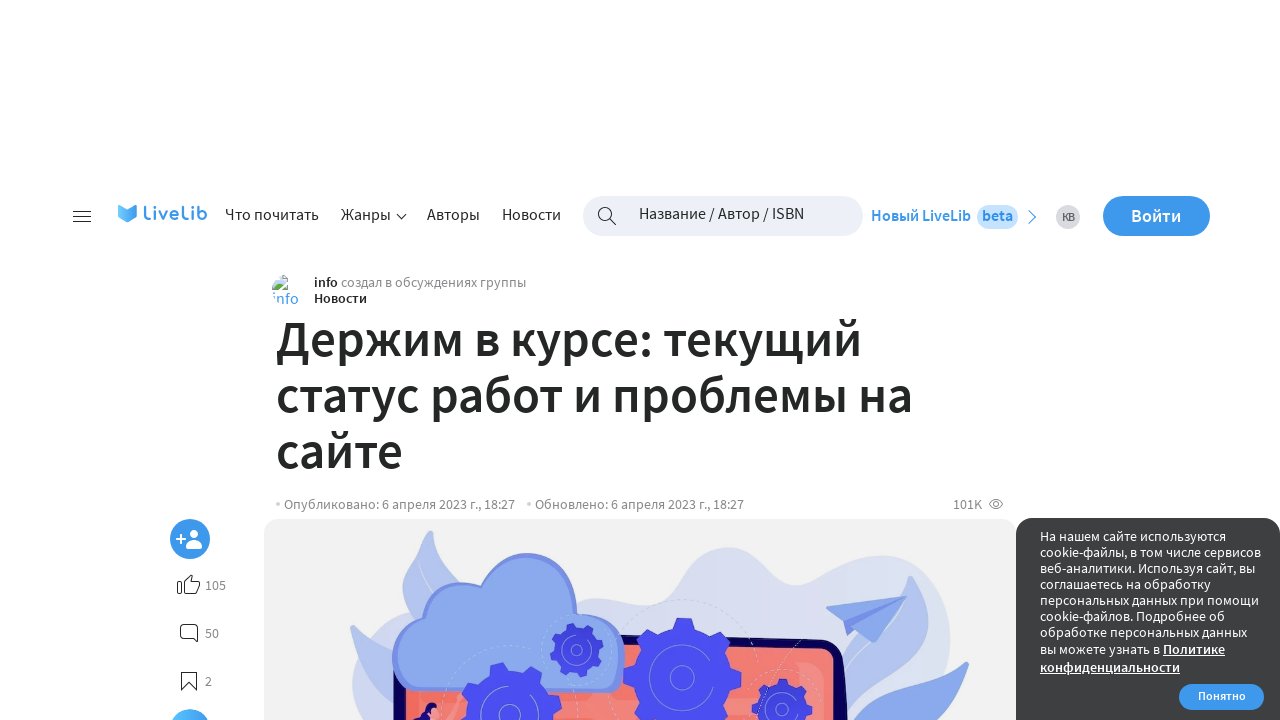

Clicked on news button in header at (340, 298) on [class='header-card-user__class'] b
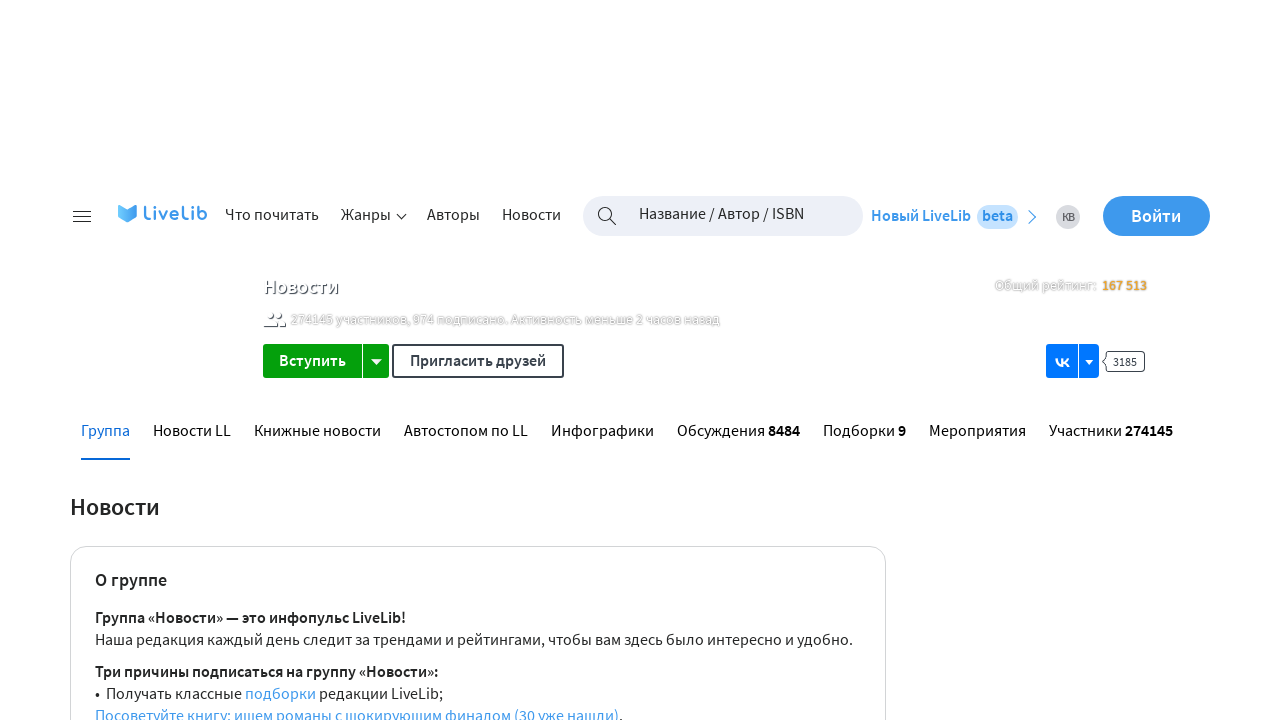

News page heading loaded and verified
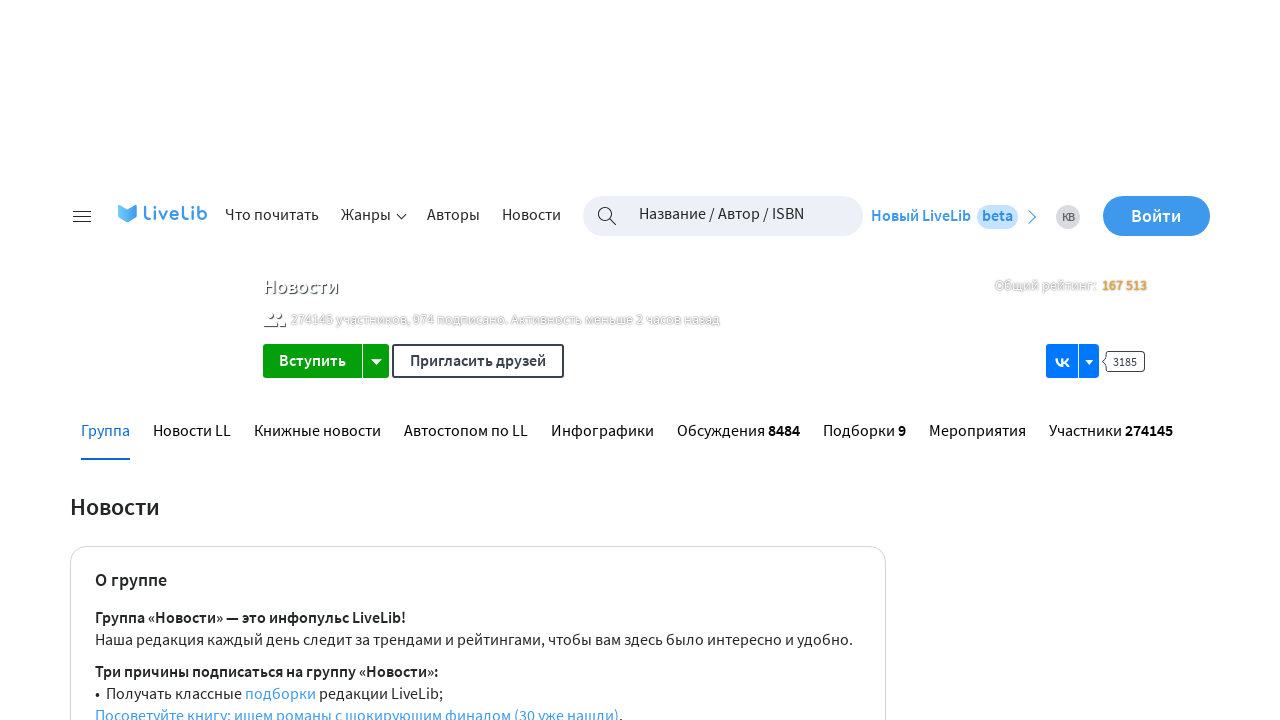

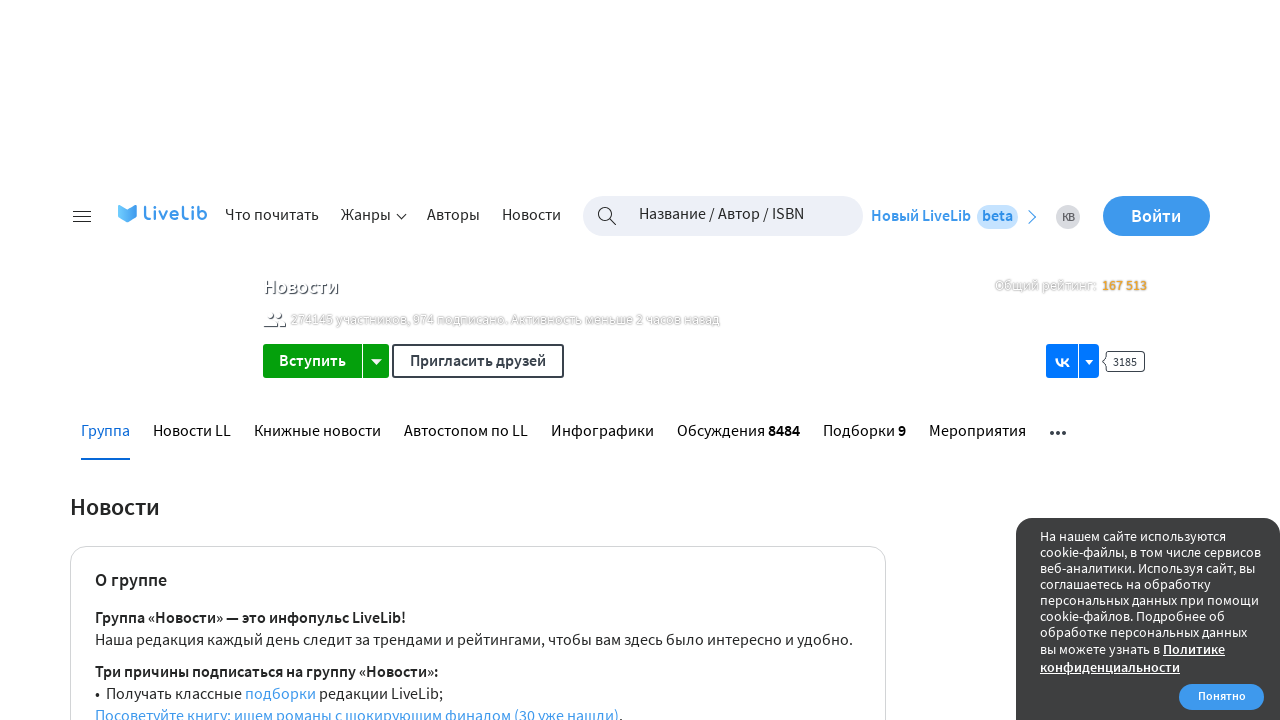